Tests browser navigation functionality by navigating to a second page, going back to the first page, and then going forward to the second page again.

Starting URL: http://demo.automationtesting.in/Windows.html

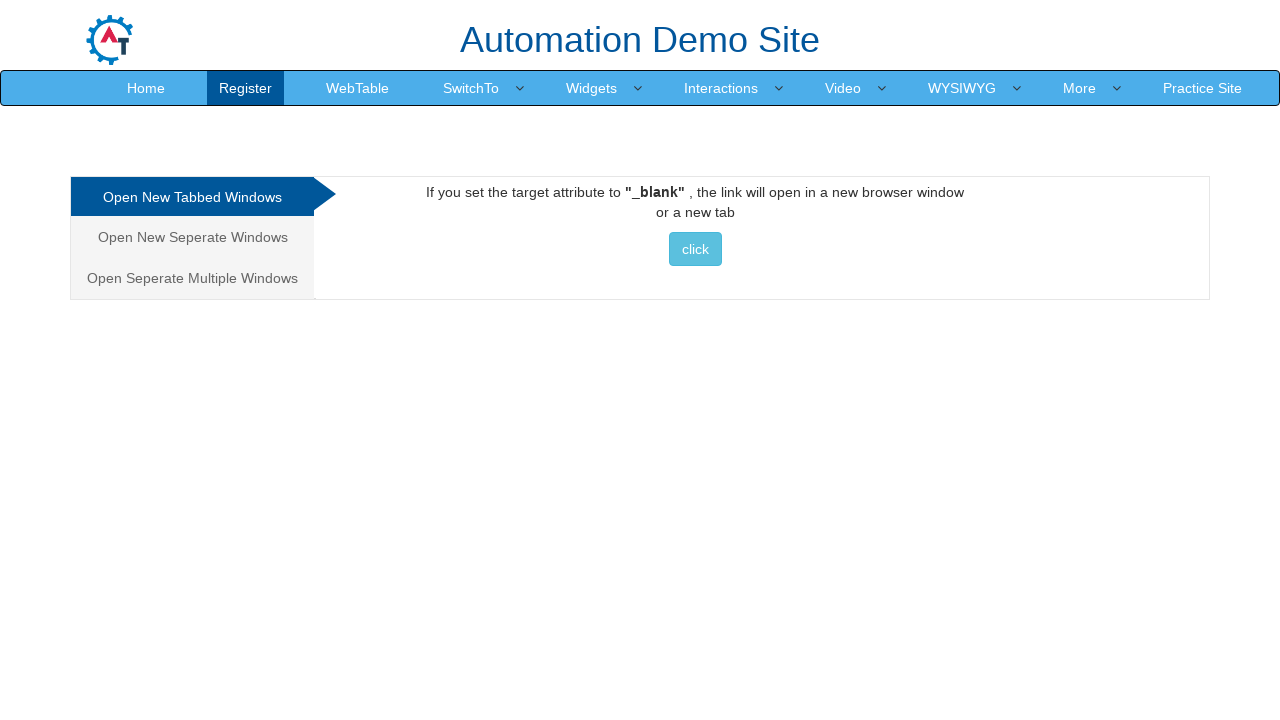

Navigated to Windows.html demo page
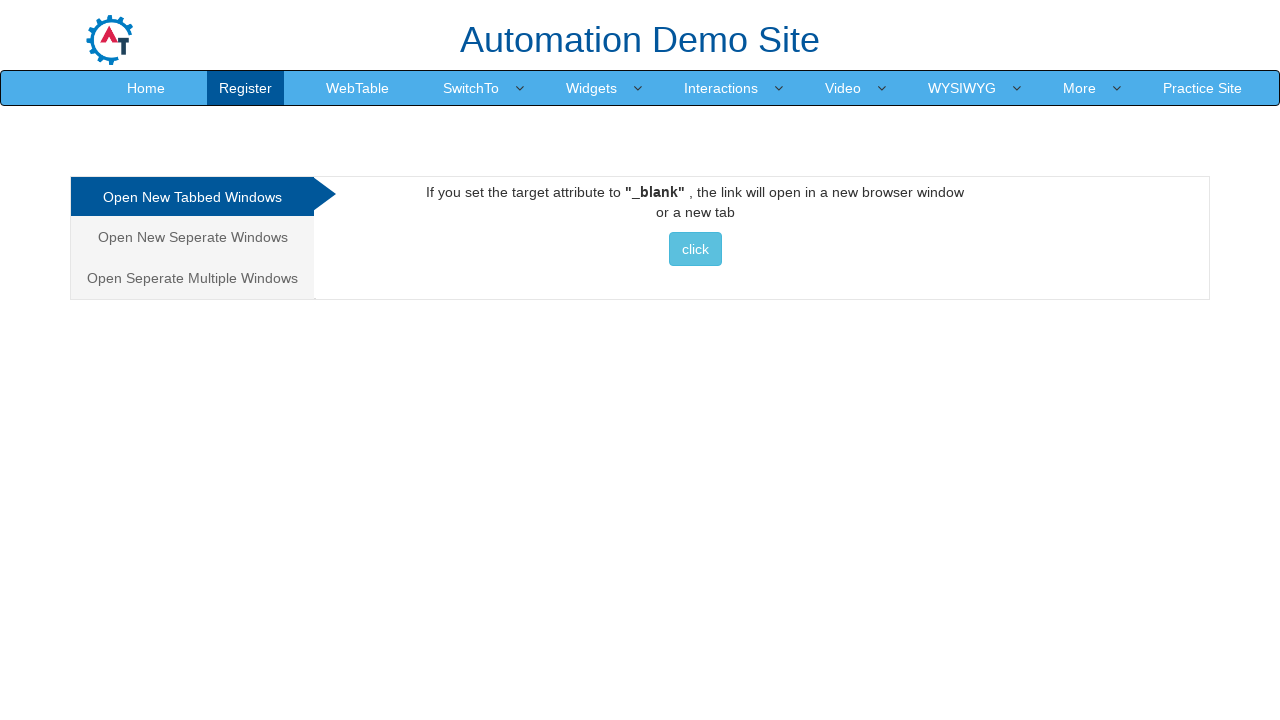

Waited for initial page to fully load
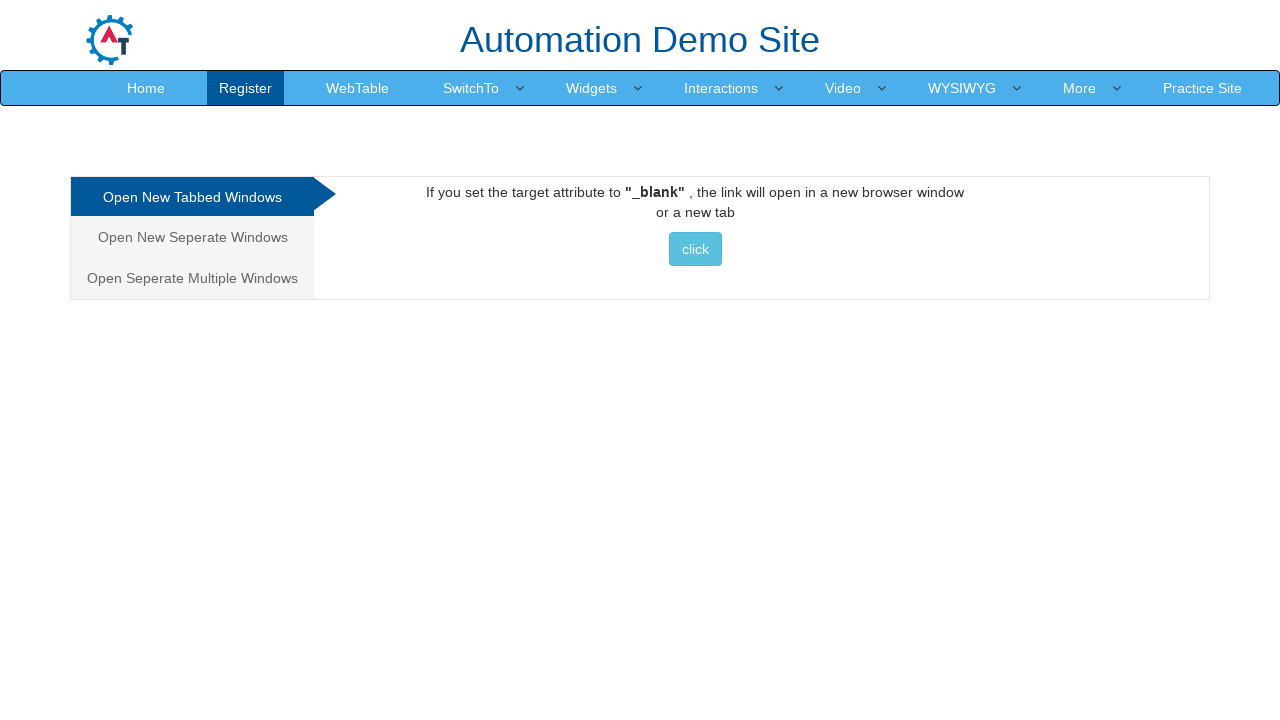

Navigated to second page (Frames.html)
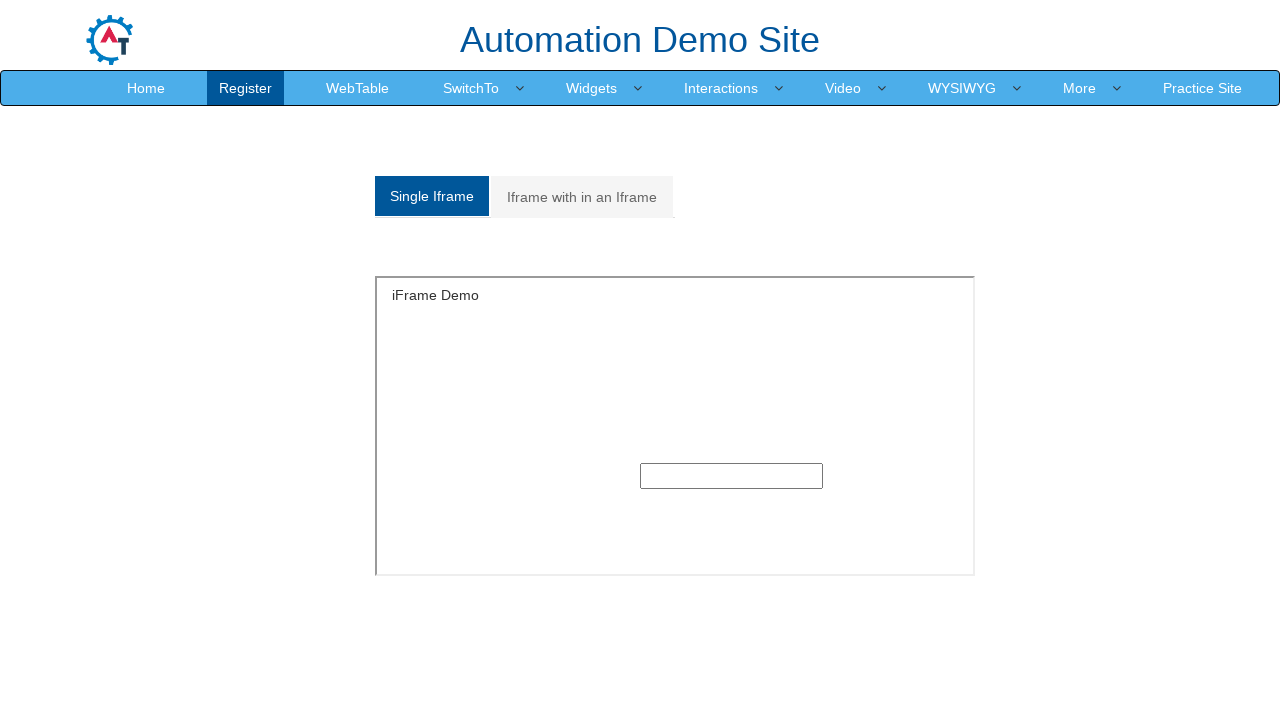

Waited for second page to fully load
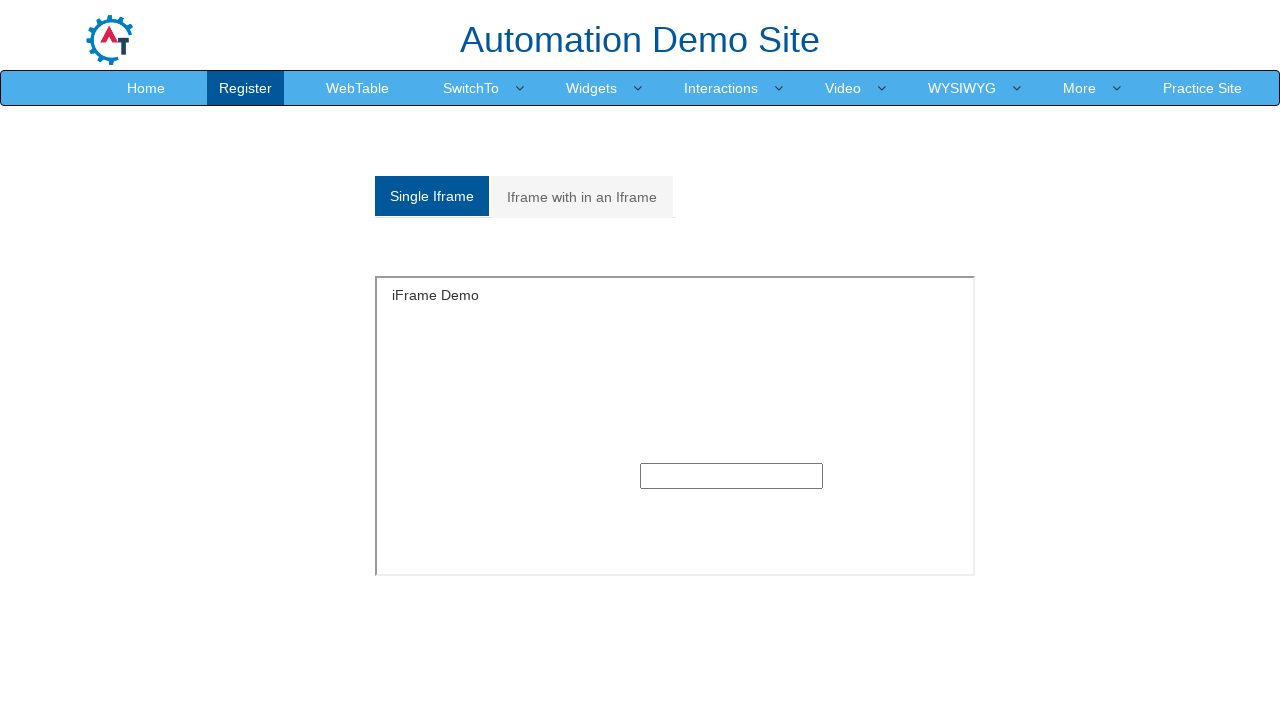

Navigated back to first page (Windows.html)
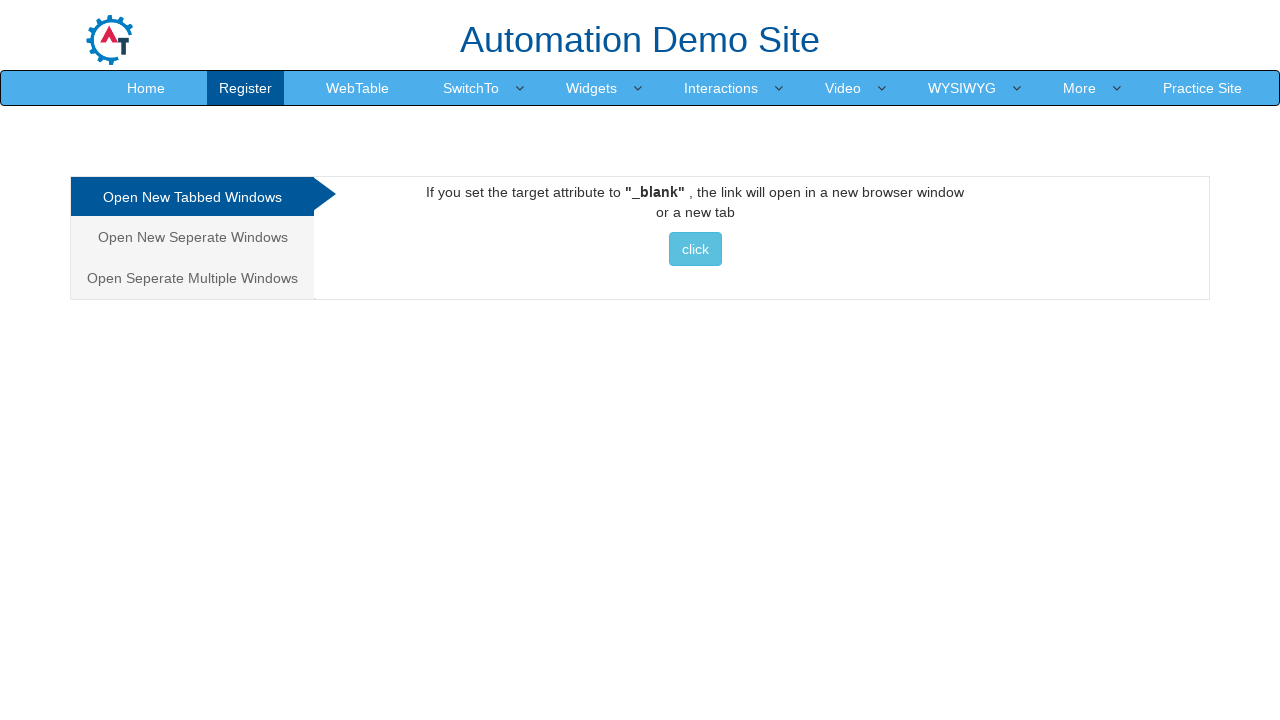

Waited for first page to fully load after going back
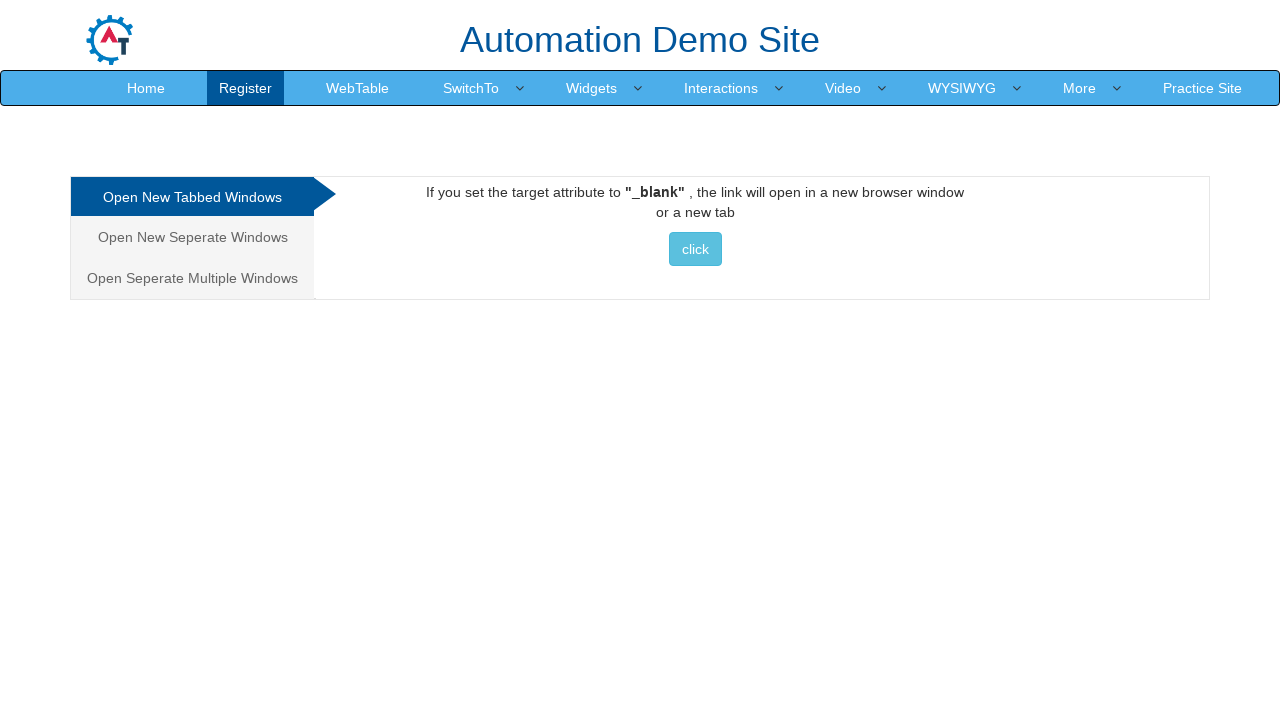

Navigated forward to second page (Frames.html) again
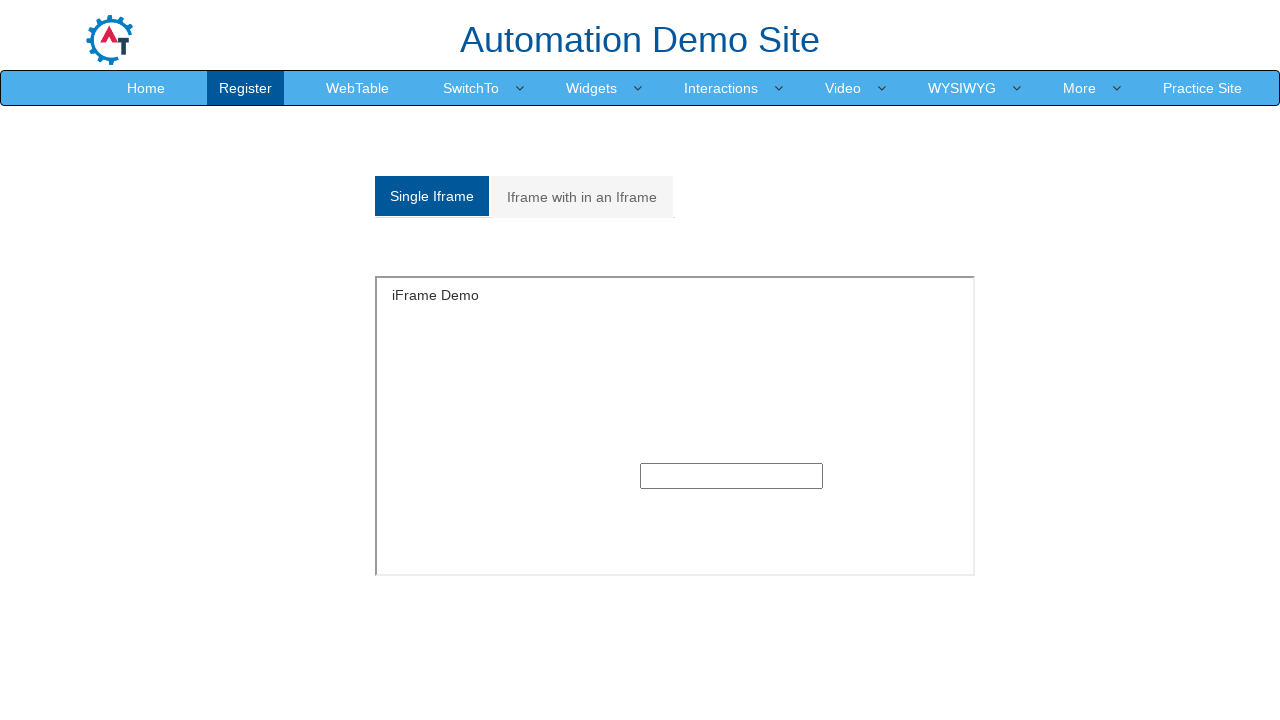

Waited for second page to fully load after going forward
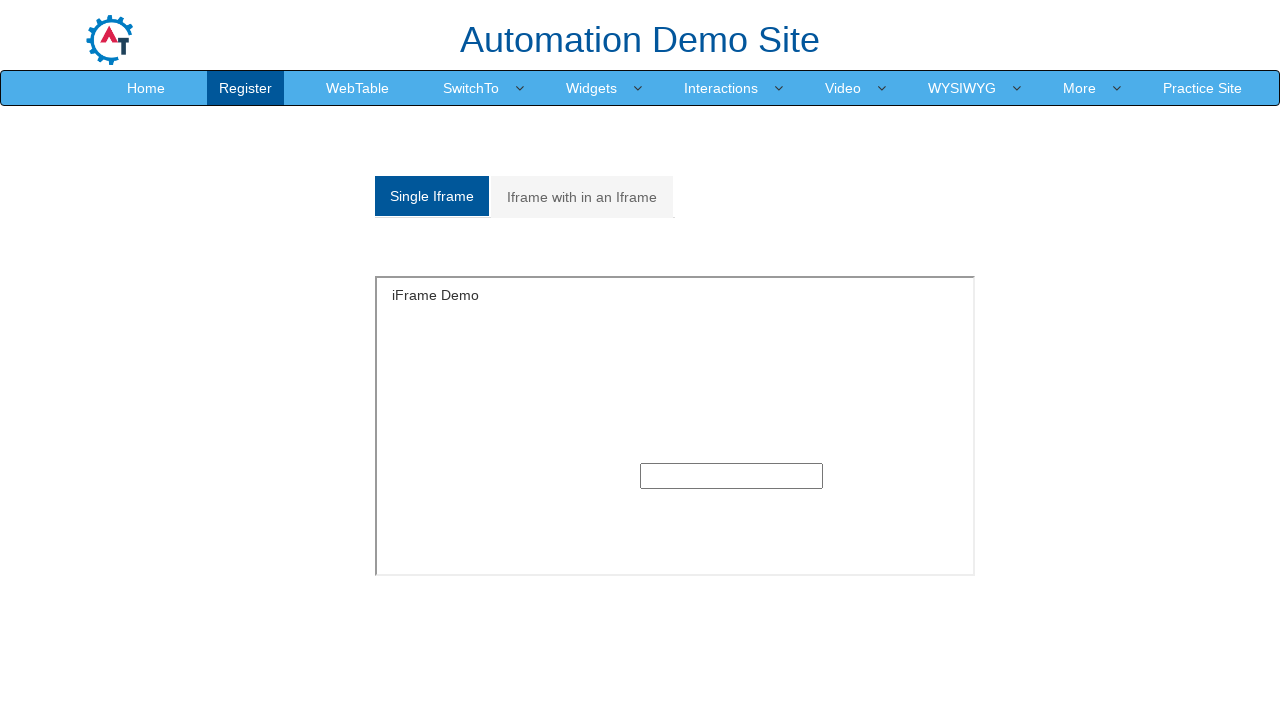

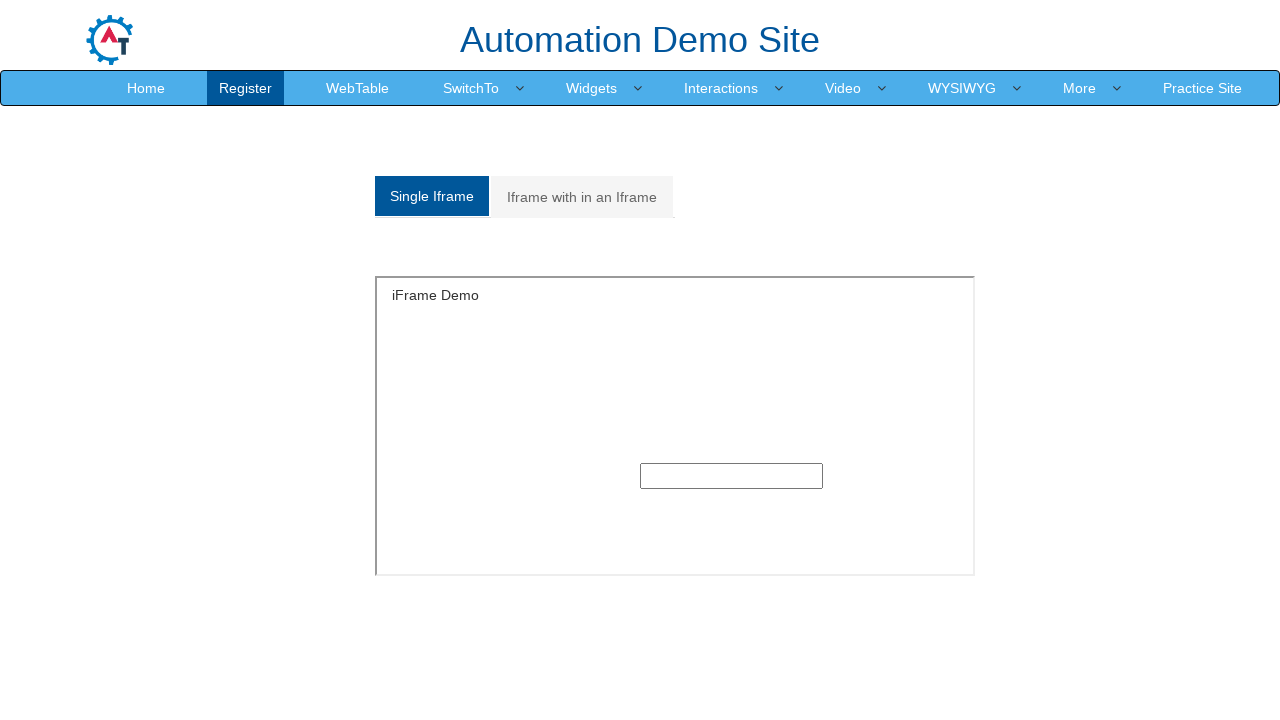